Tests visibility toggle functionality by verifying a text element is visible, clicking a hide button, and verifying the element becomes hidden

Starting URL: https://rahulshettyacademy.com/AutomationPractice/

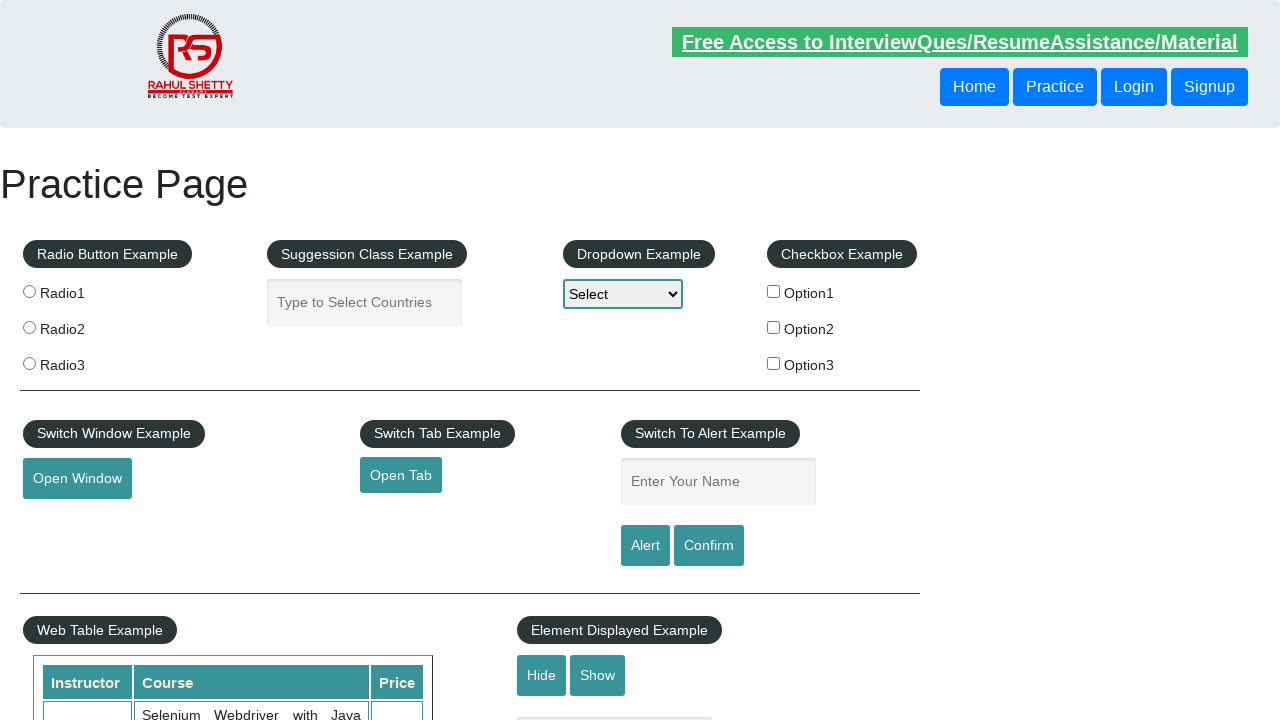

Verified text element is initially visible
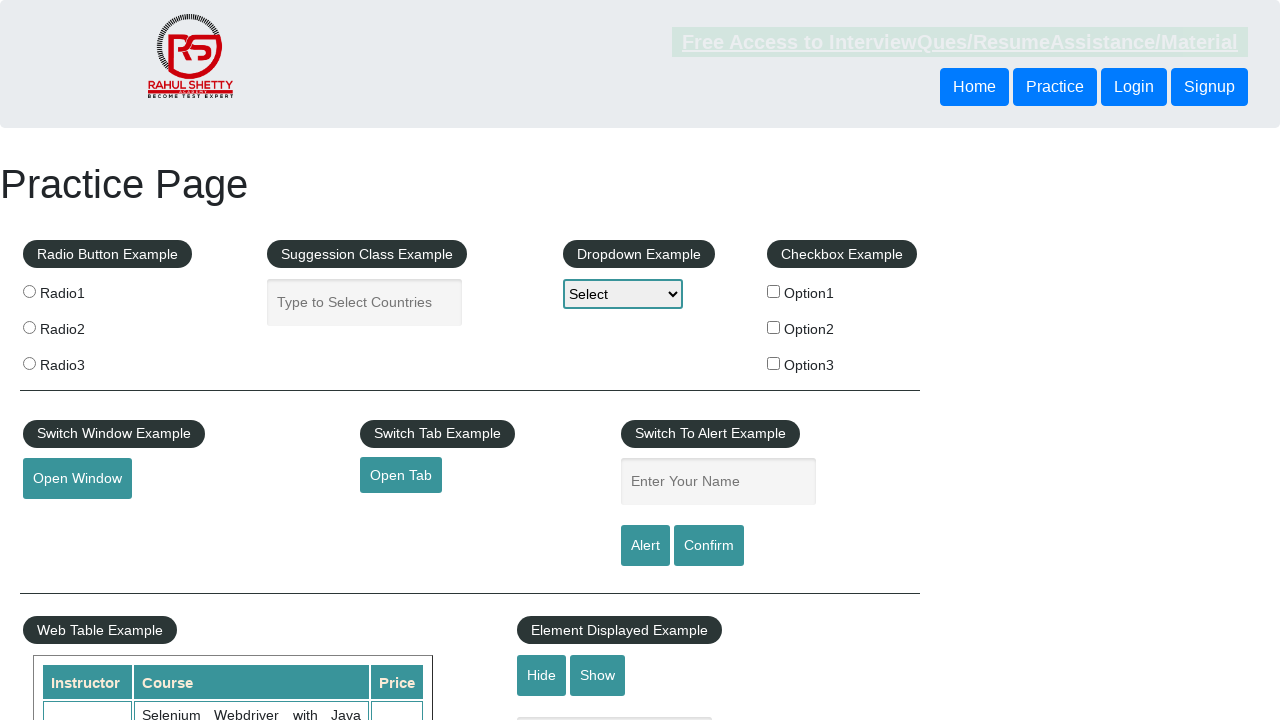

Clicked hide button at (542, 675) on #hide-textbox
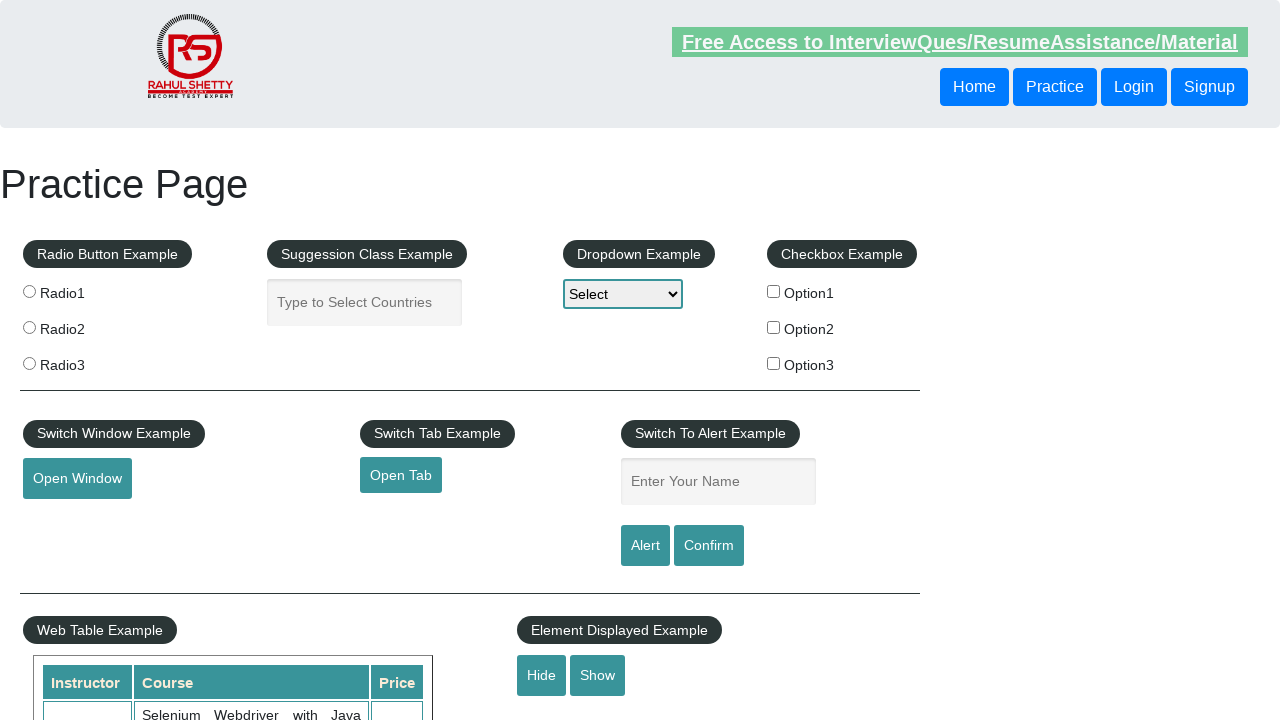

Verified text element is now hidden
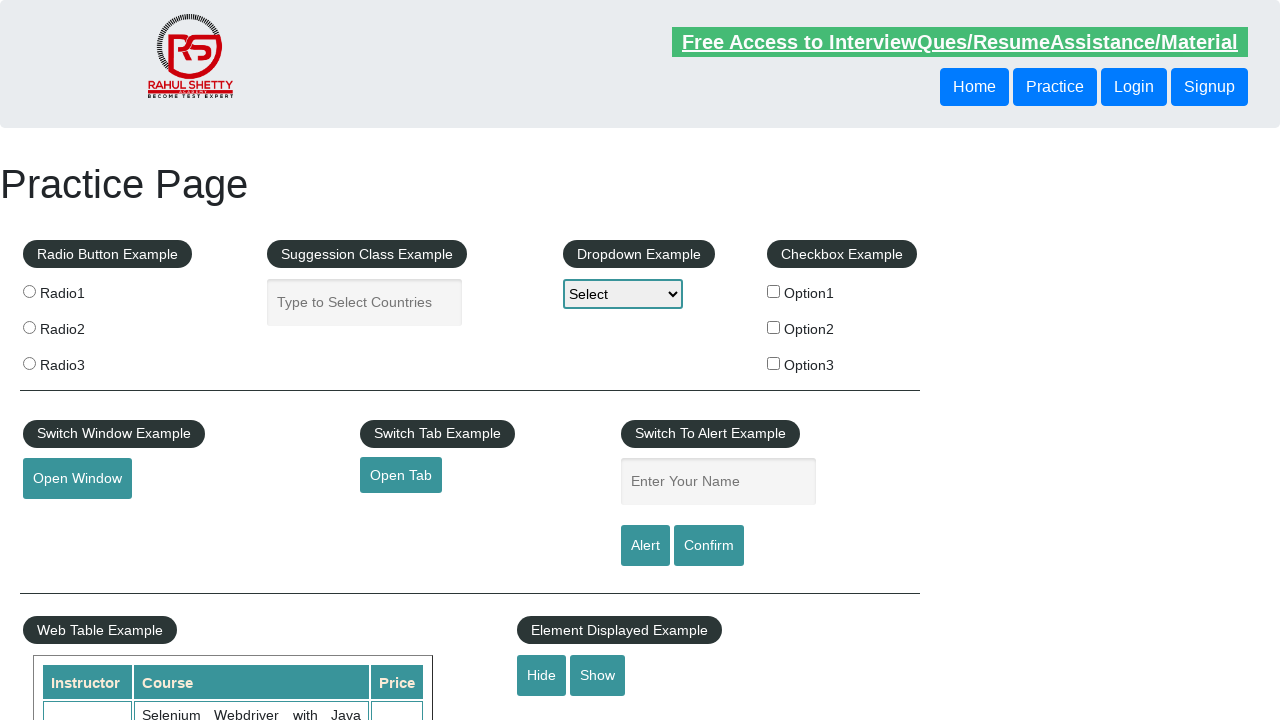

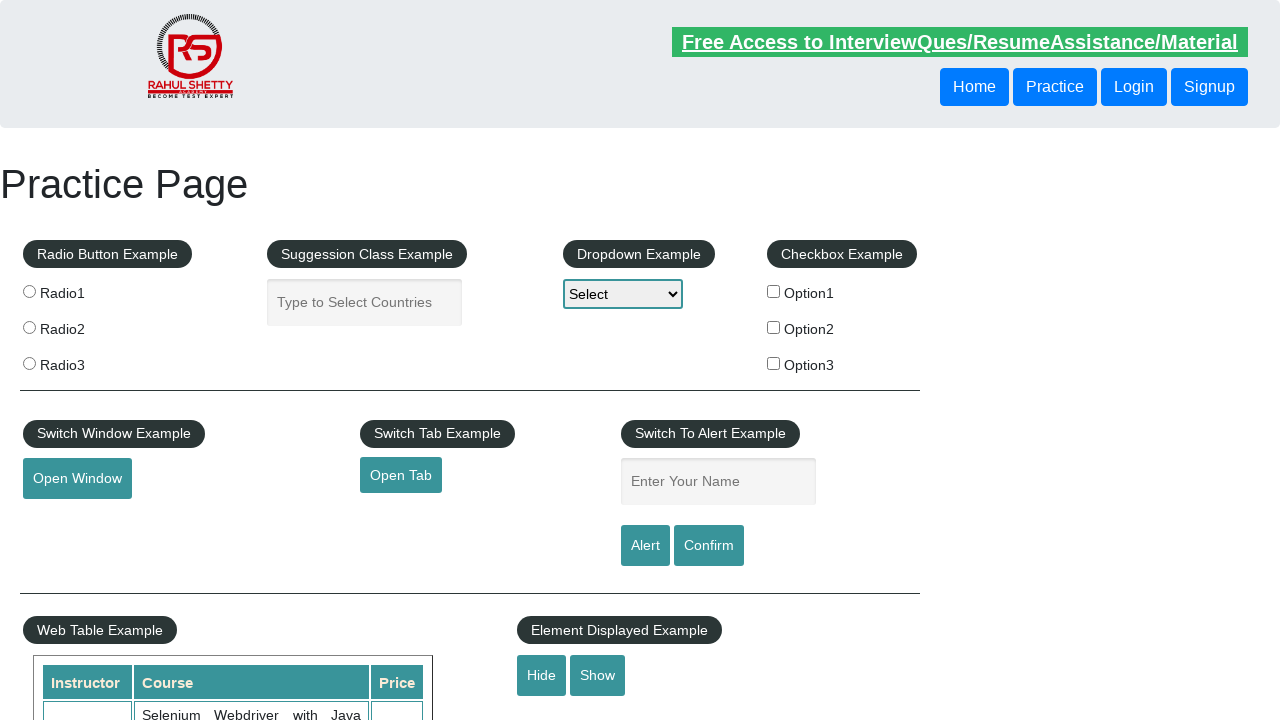